Tests passenger count dropdown functionality by clicking to open the dropdown, incrementing adult passenger count multiple times, and verifying the updated selection

Starting URL: https://rahulshettyacademy.com/dropdownsPractise/

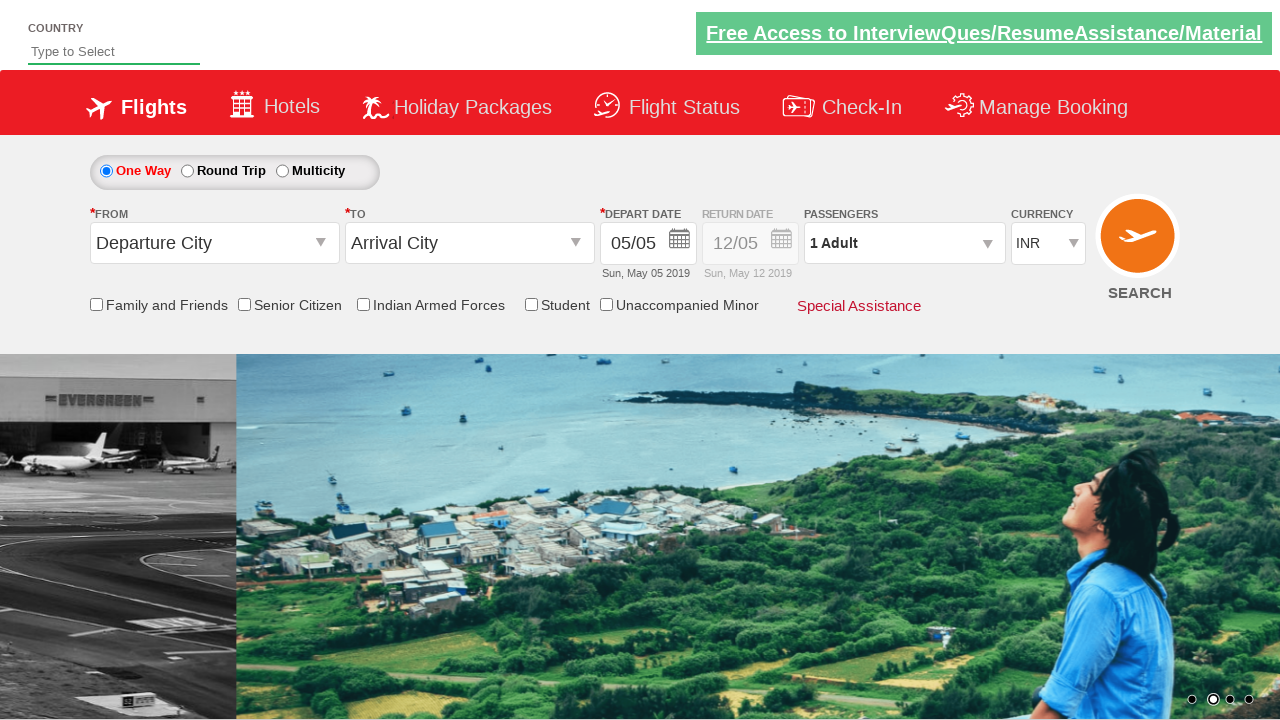

Clicked passenger info dropdown to open it at (904, 243) on #divpaxinfo
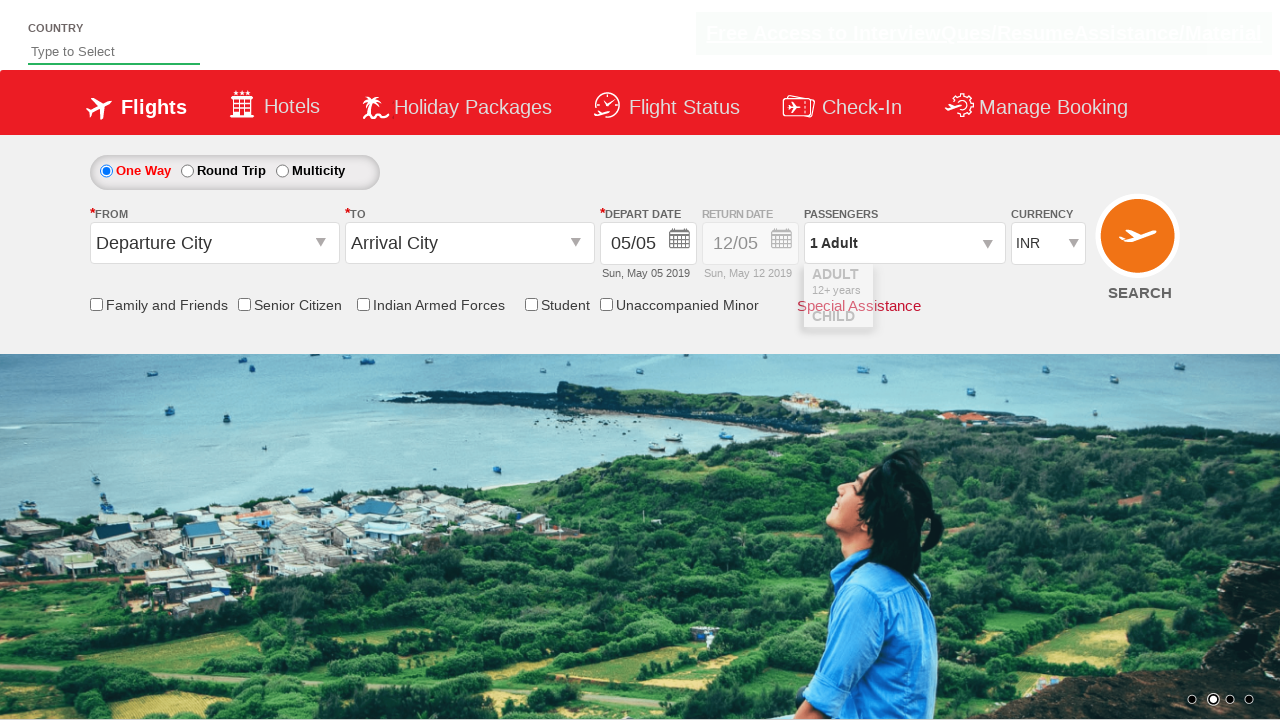

Waited for dropdown to fully open
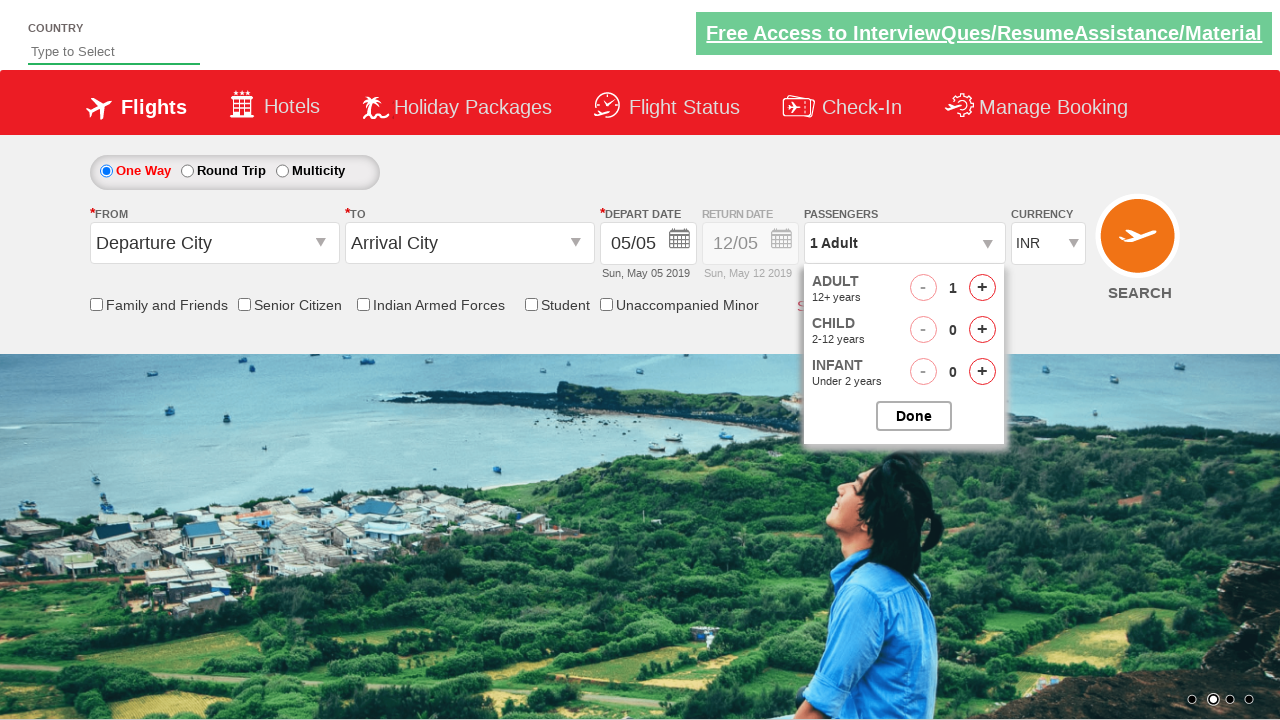

Clicked increment adult button (click 1 of 4) at (982, 288) on #hrefIncAdt
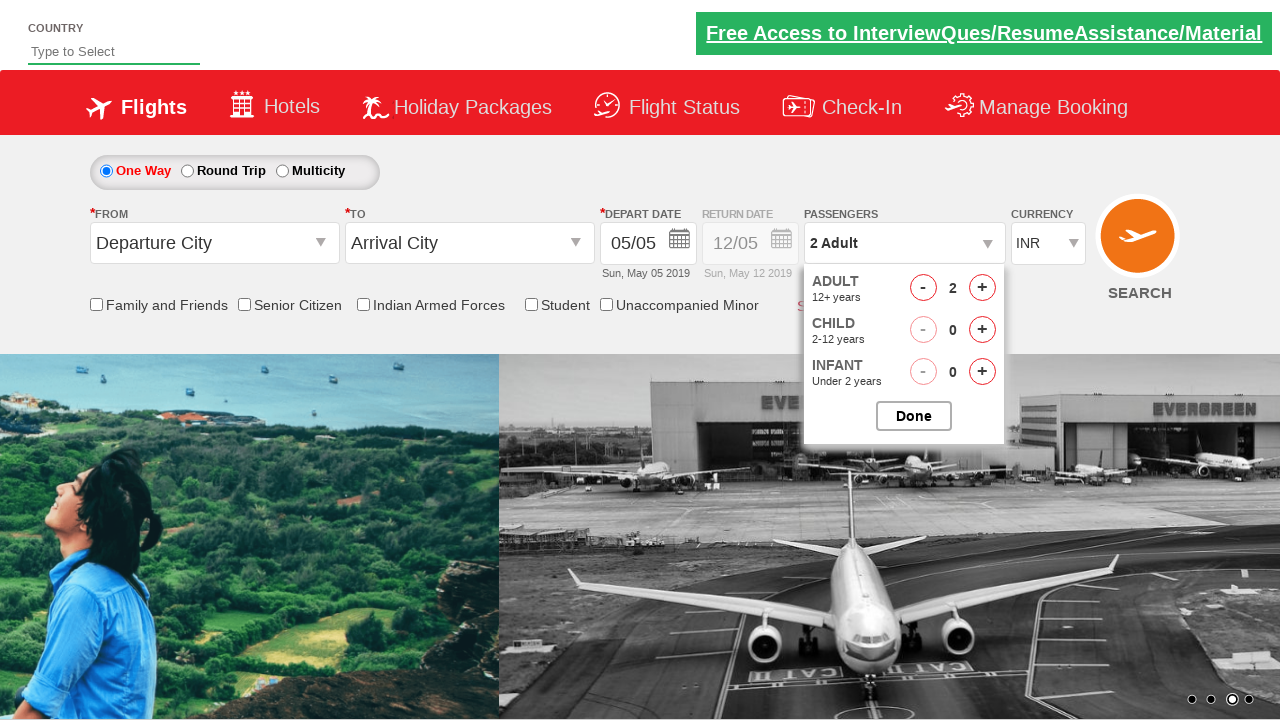

Clicked increment adult button (click 2 of 4) at (982, 288) on #hrefIncAdt
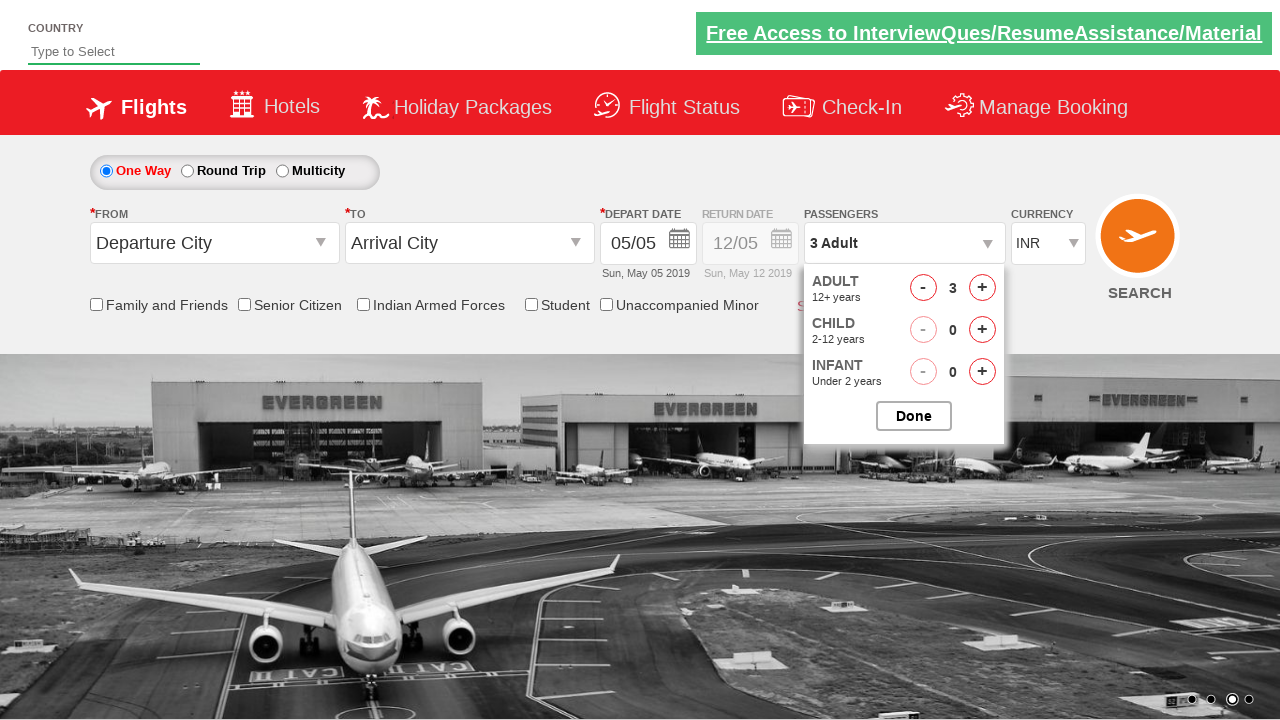

Clicked increment adult button (click 3 of 4) at (982, 288) on #hrefIncAdt
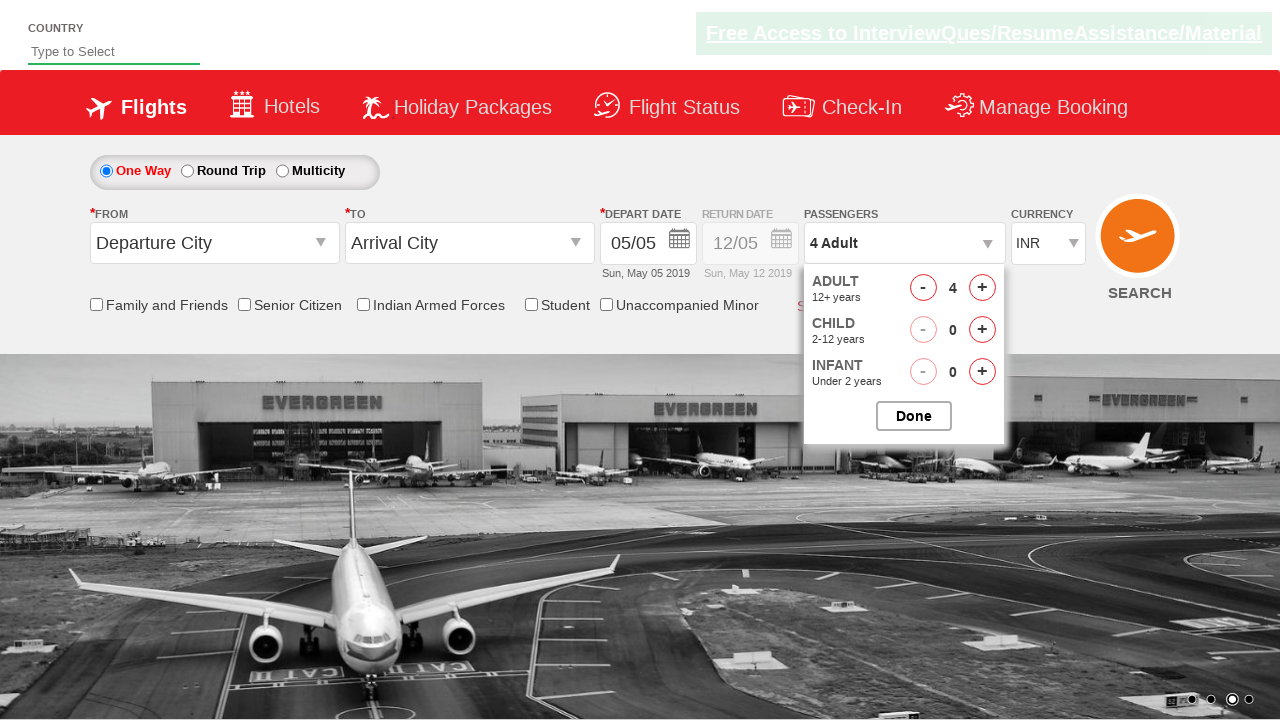

Clicked increment adult button (click 4 of 4) at (982, 288) on #hrefIncAdt
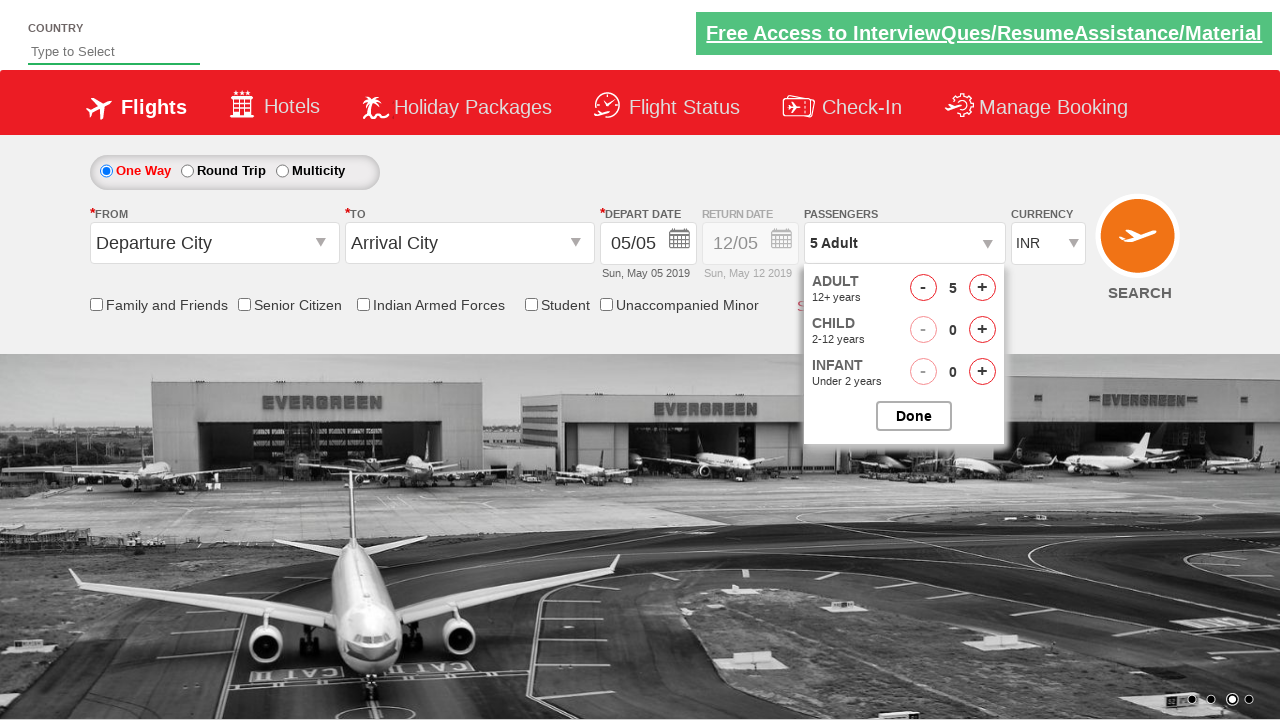

Closed the passenger selection dropdown at (914, 416) on #btnclosepaxoption
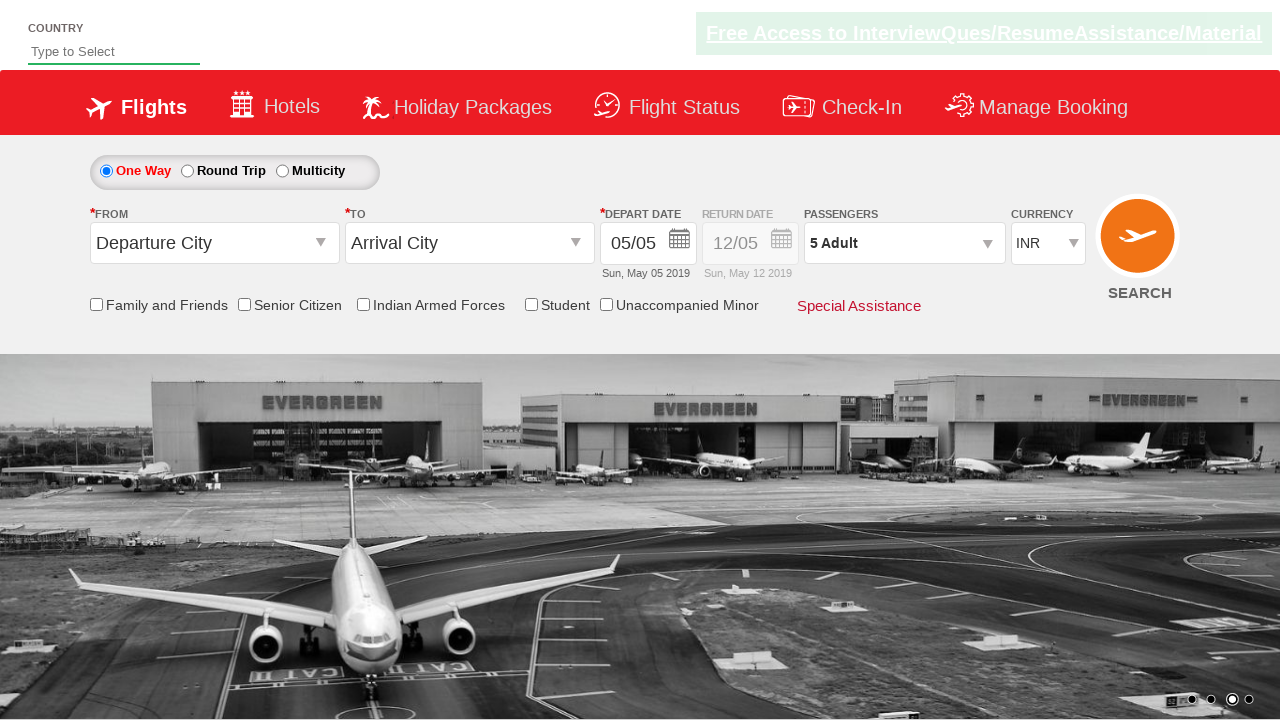

Verified passenger count displays '5 Adult'
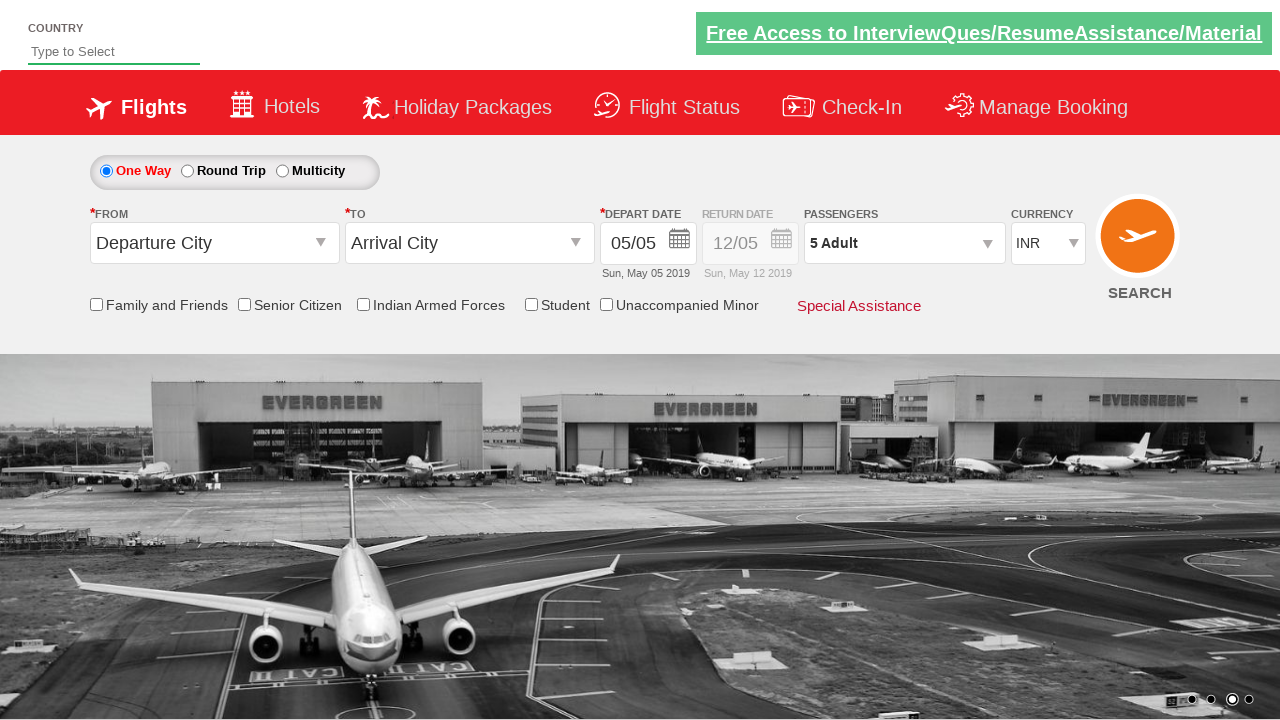

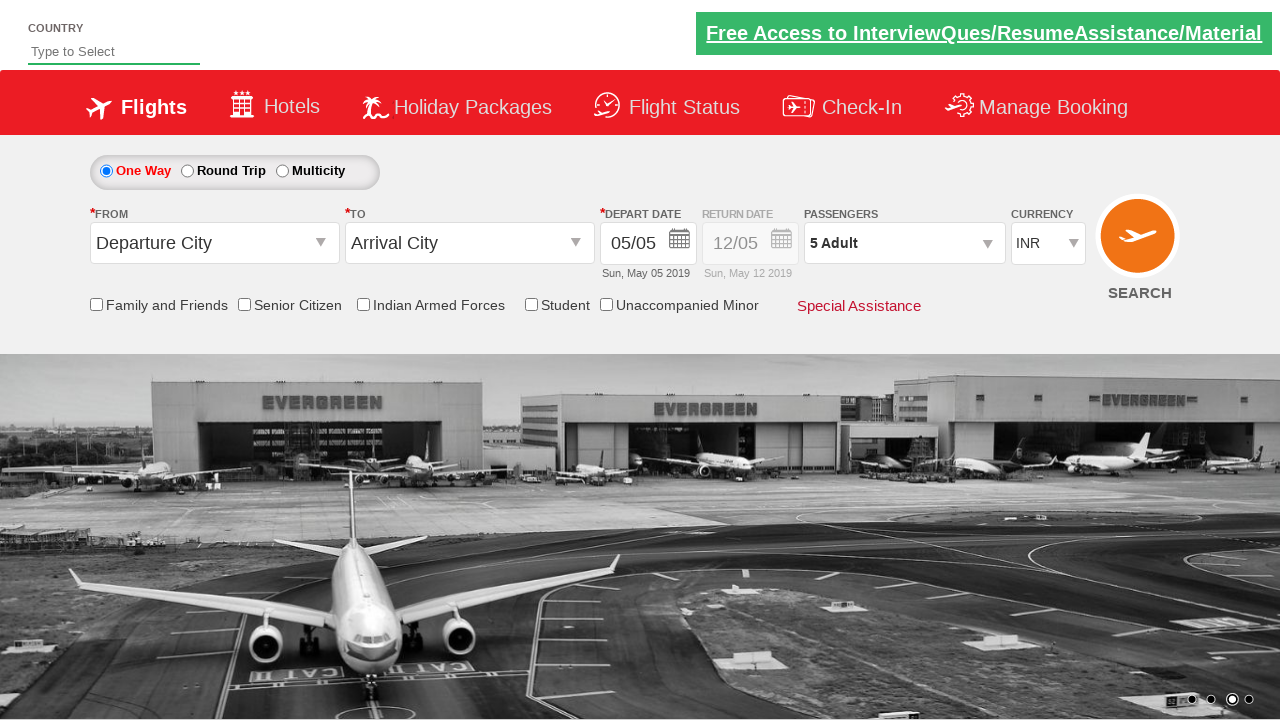